Tests explicit wait functionality by waiting for a timed alert to appear after clicking a button

Starting URL: https://demoqa.com/alerts

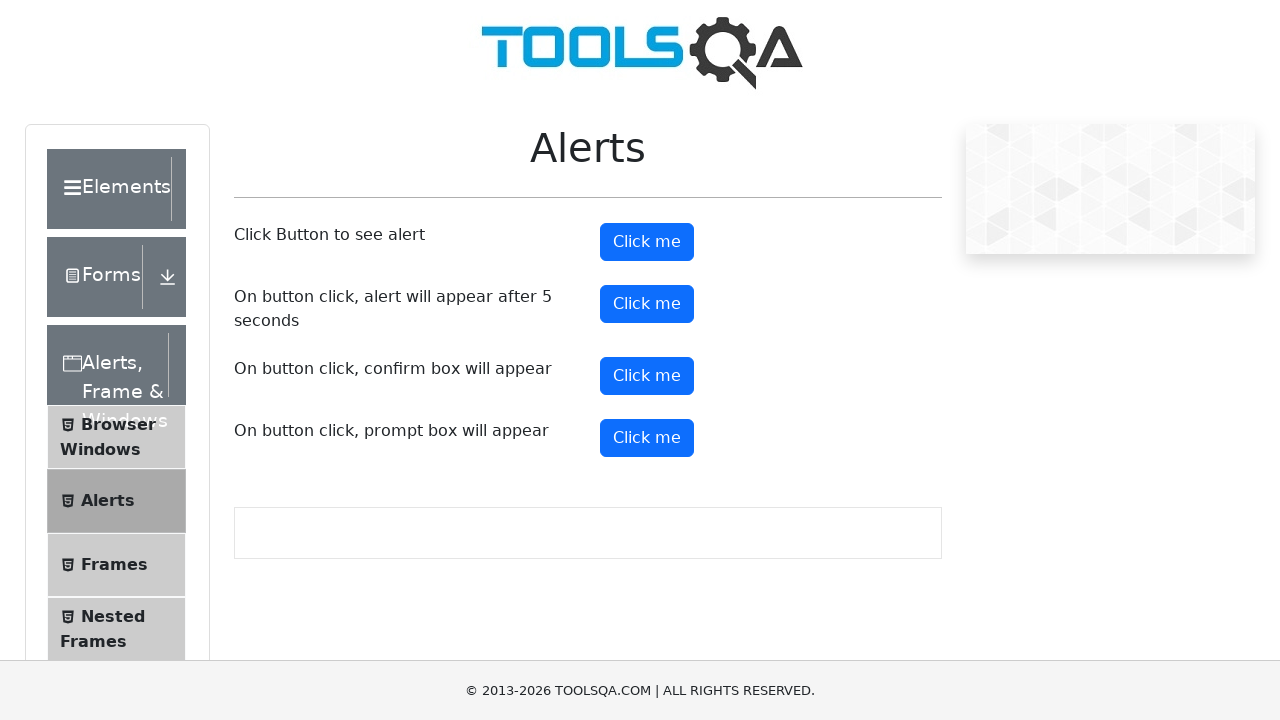

Set up dialog handler to automatically accept alerts
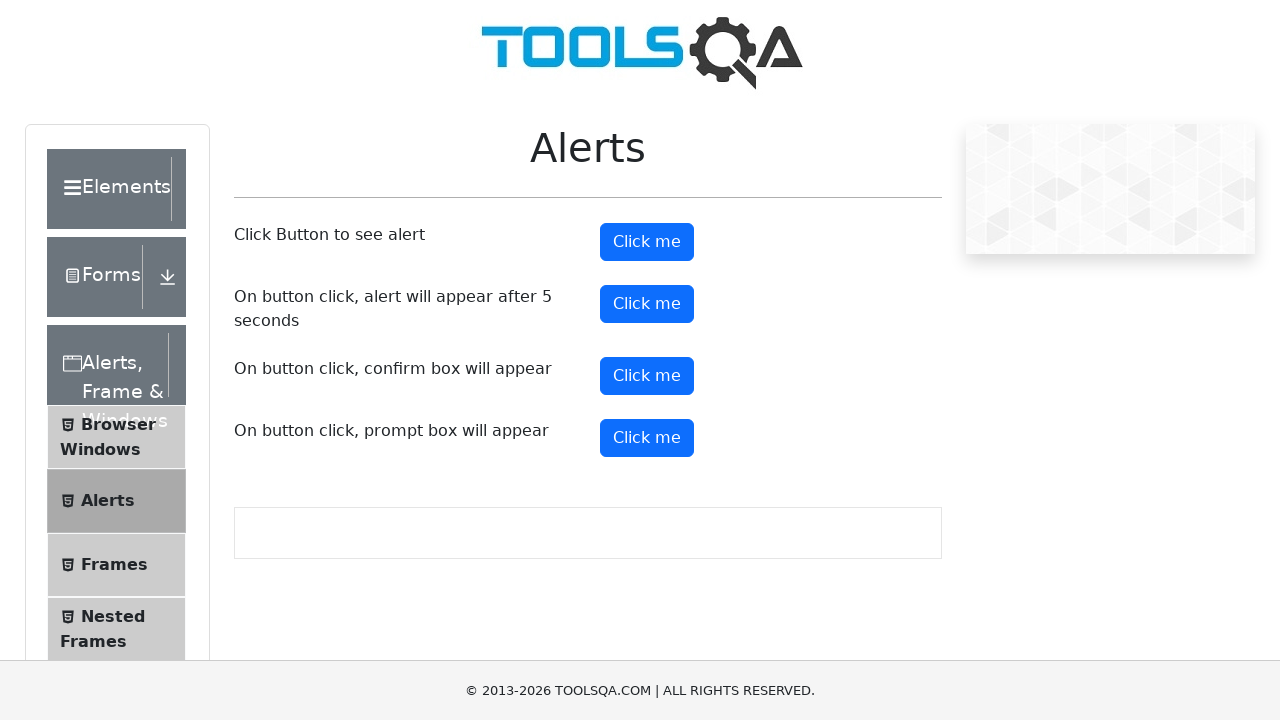

Timer alert button is now visible
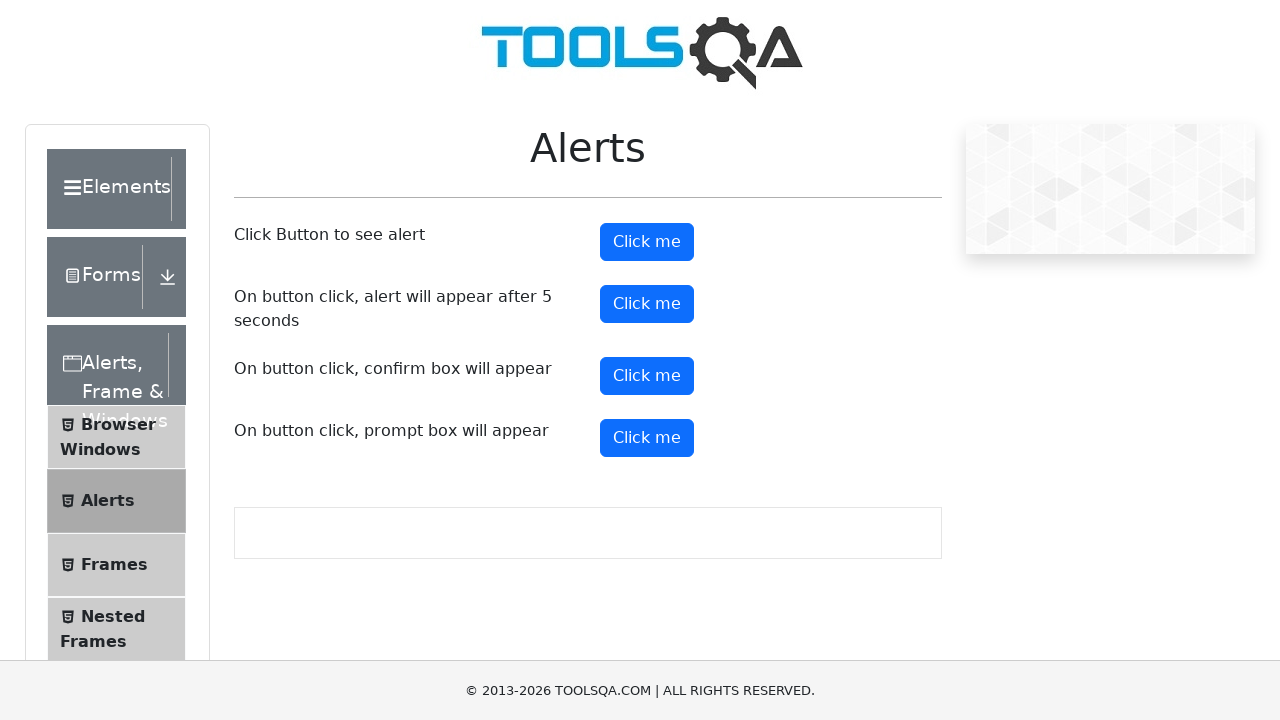

Clicked the timer alert button at (647, 304) on #timerAlertButton
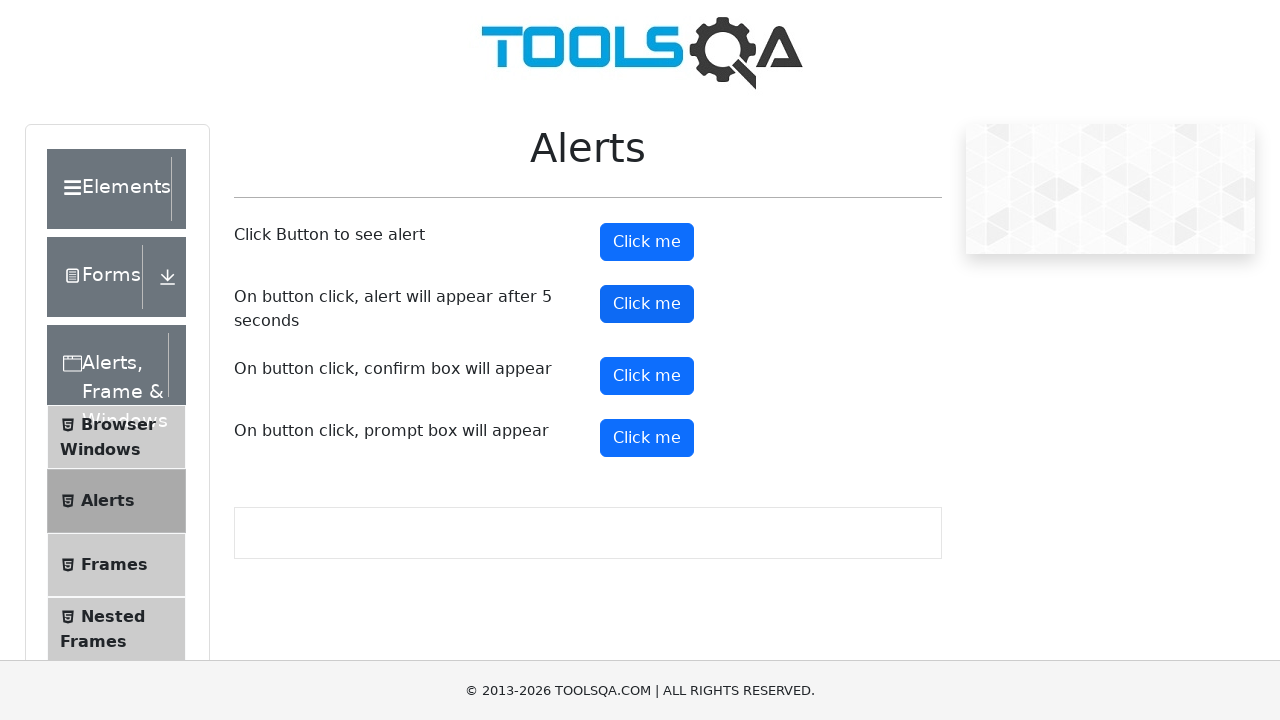

Waited 6 seconds for timed alert to appear and be accepted
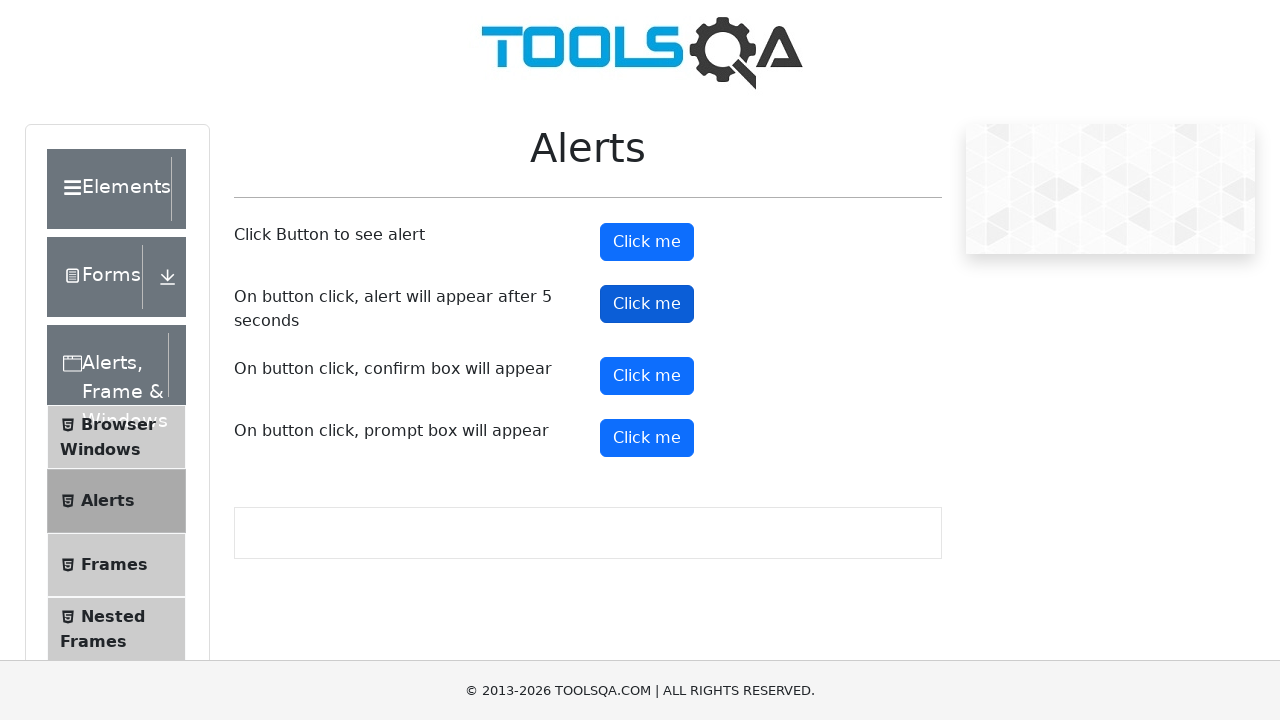

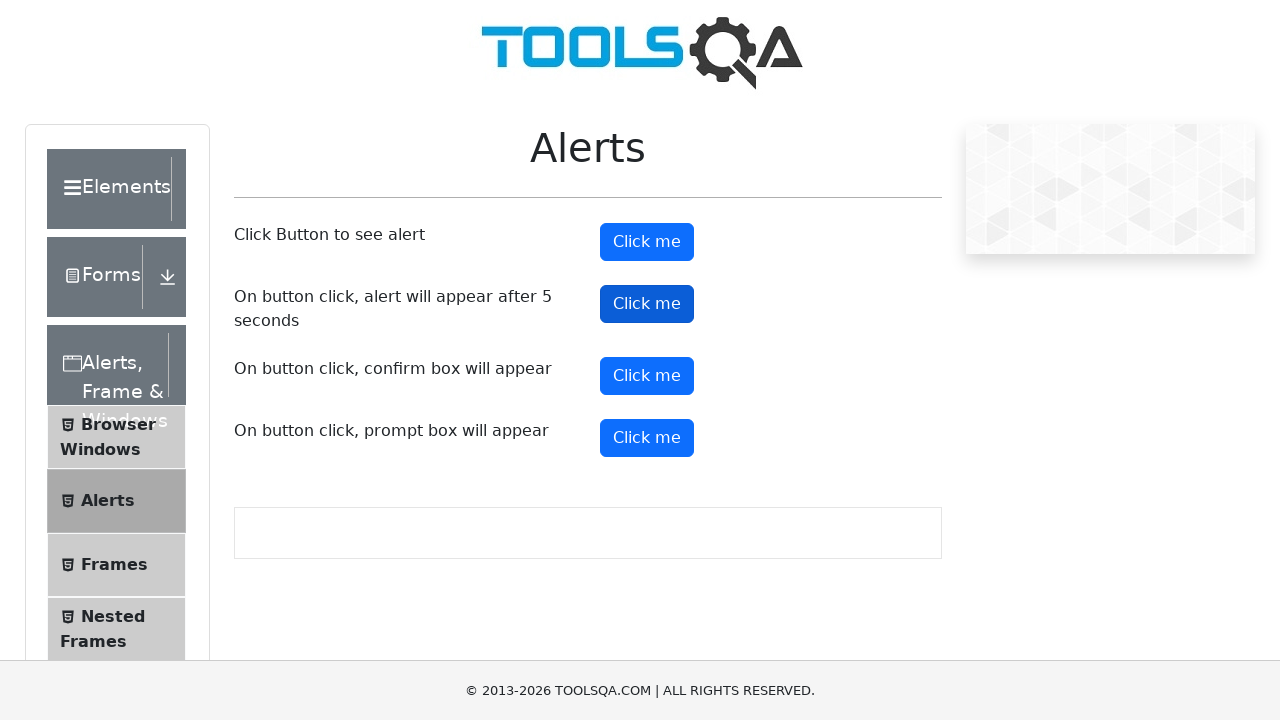